Tests login form validation by navigating to the login page and clicking submit with empty fields to verify the error message.

Starting URL: https://the-internet.herokuapp.com/

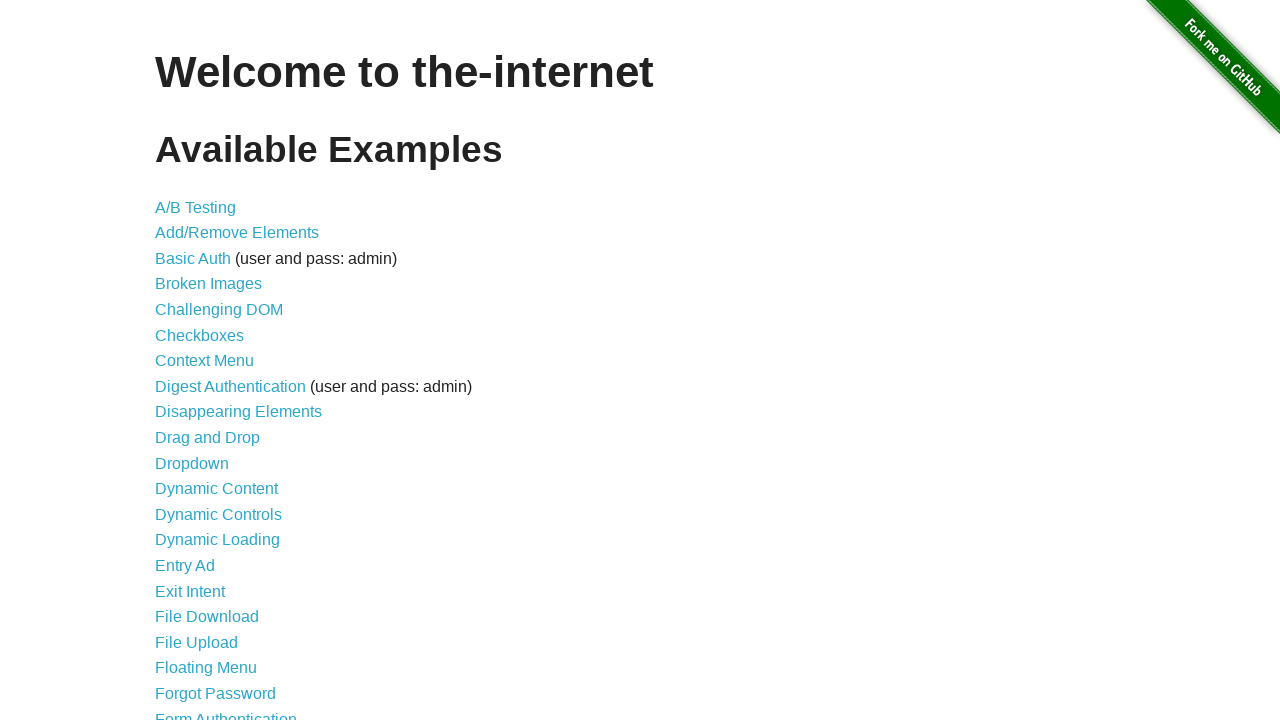

Clicked on login link at (226, 712) on a[href='/login']
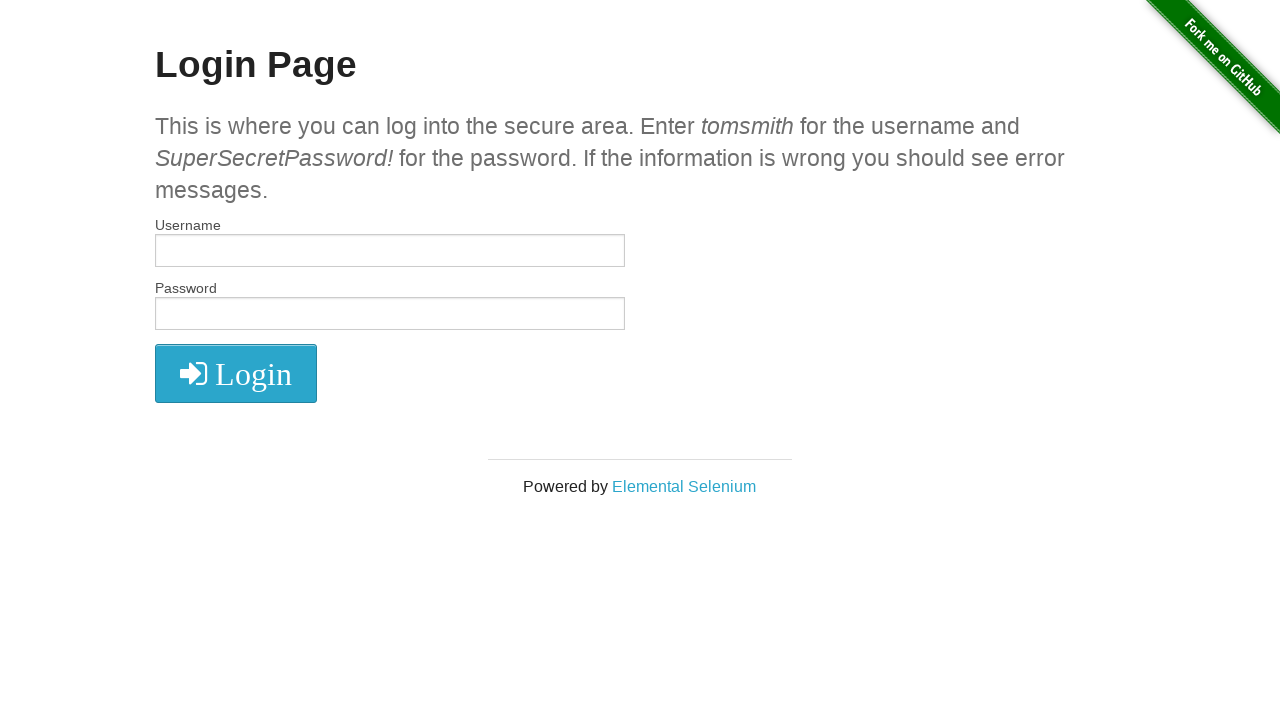

Clicked login button with empty fields at (236, 373) on button.radius
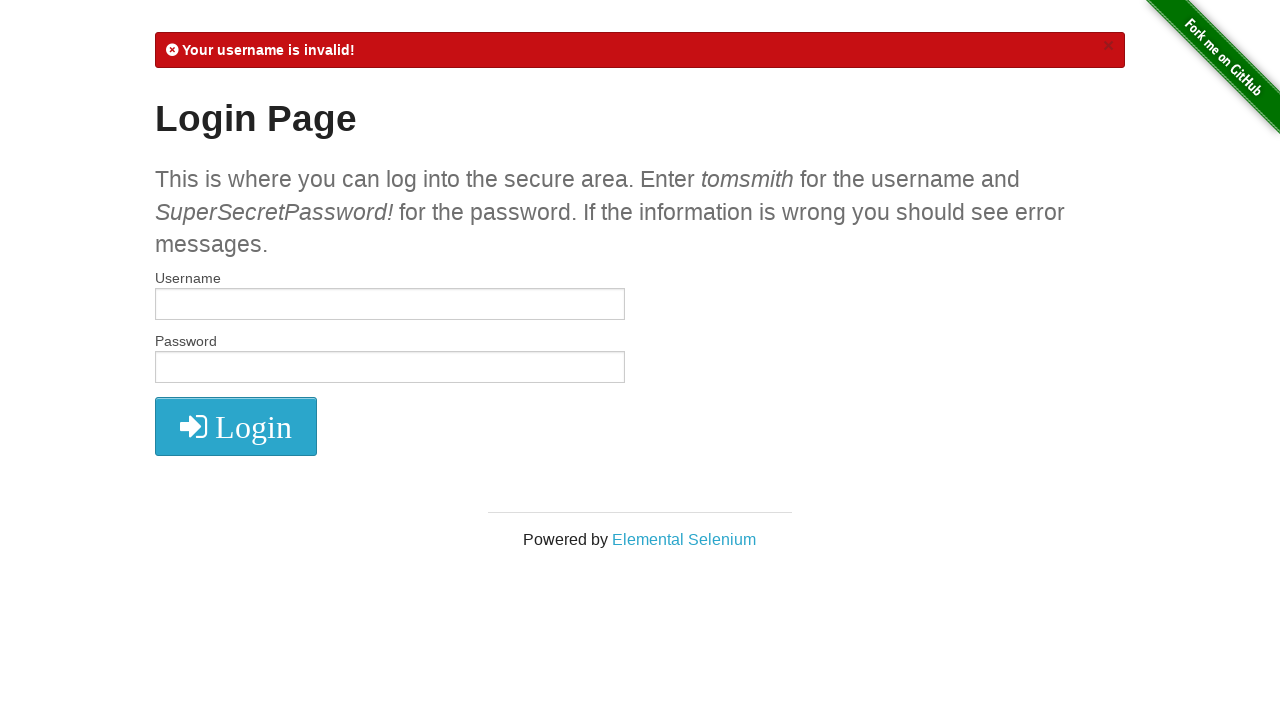

Retrieved flash message text
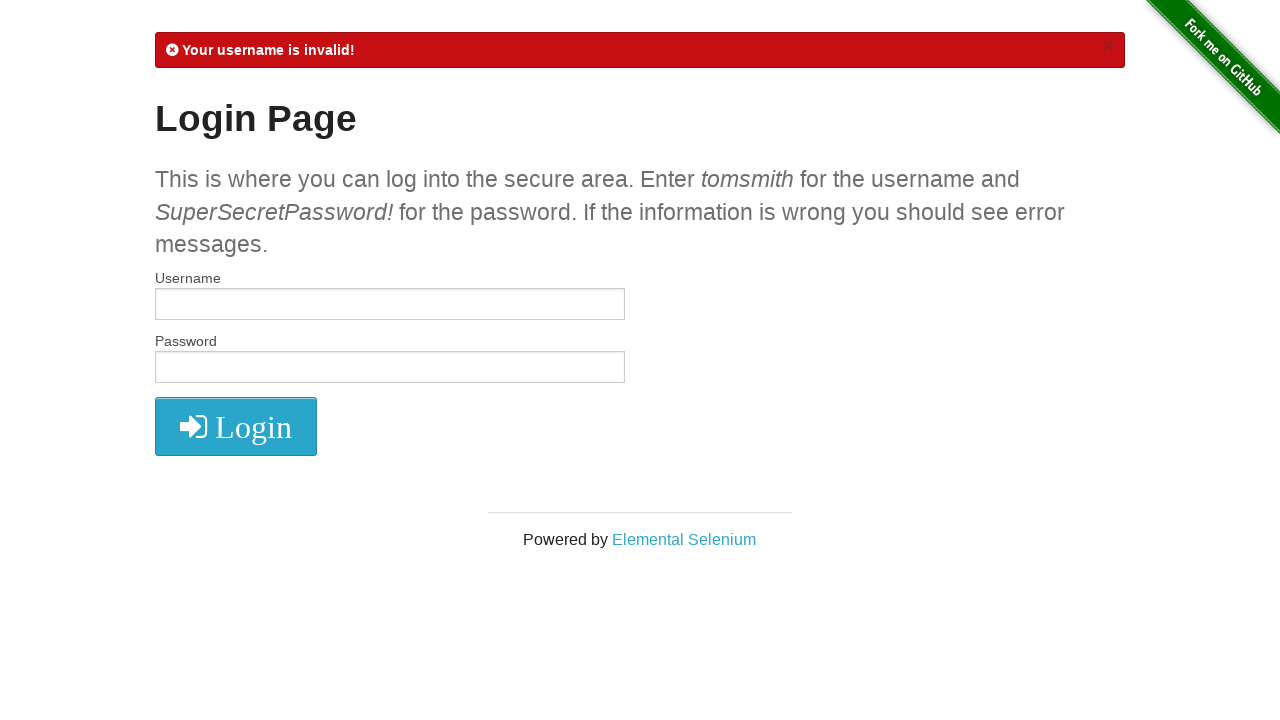

Verified error message 'Your username is invalid!' is present
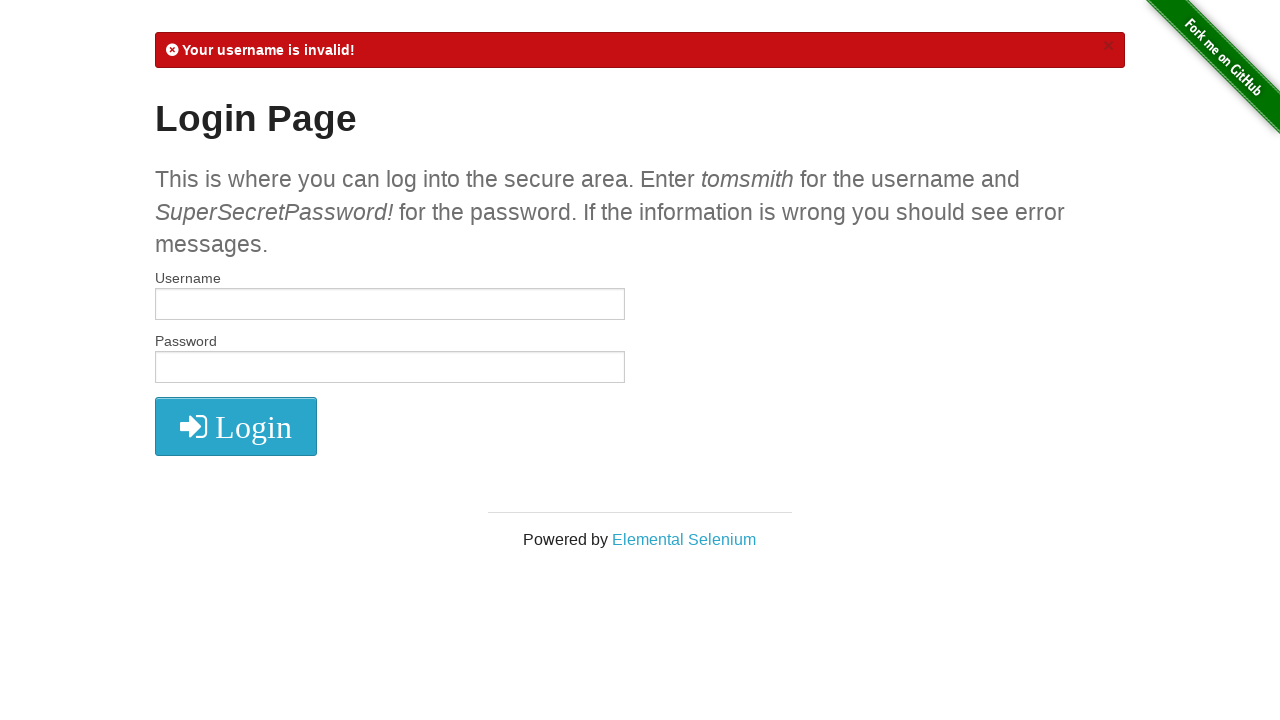

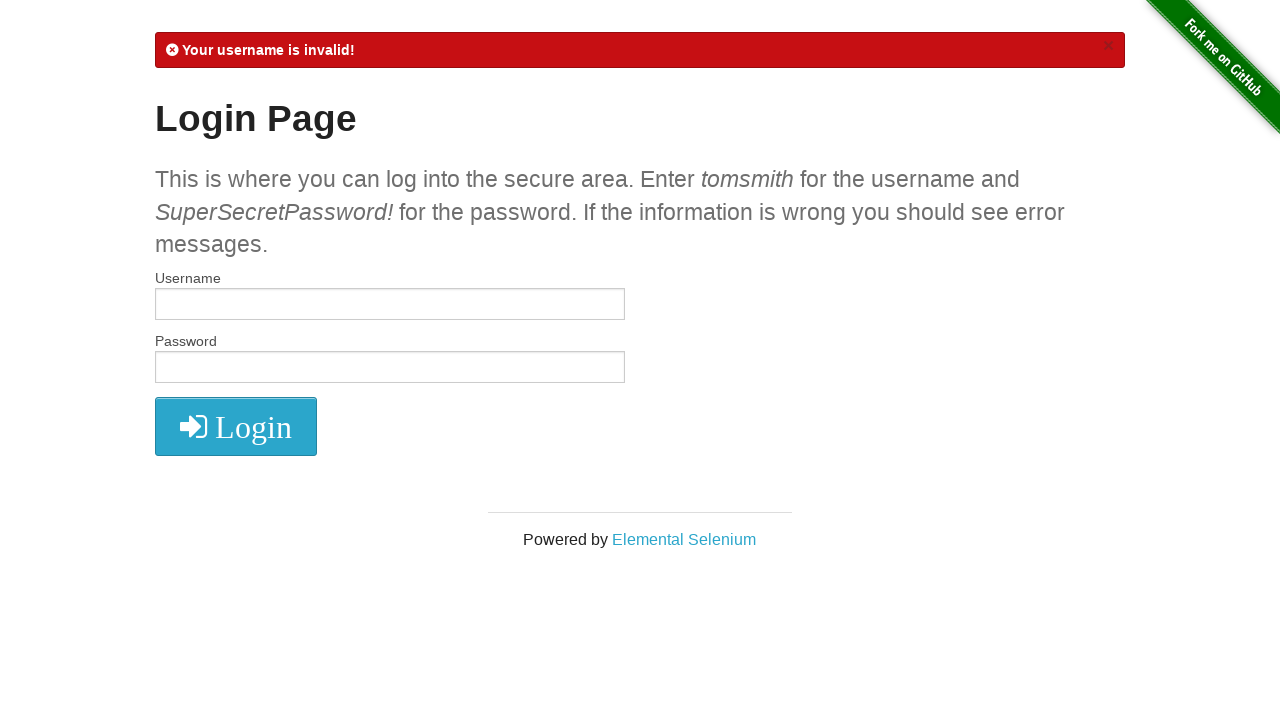